Fills out a practice form with various input types including text fields, radio buttons, checkboxes, and dropdowns, then submits the form

Starting URL: https://demoqa.com/automation-practice-form

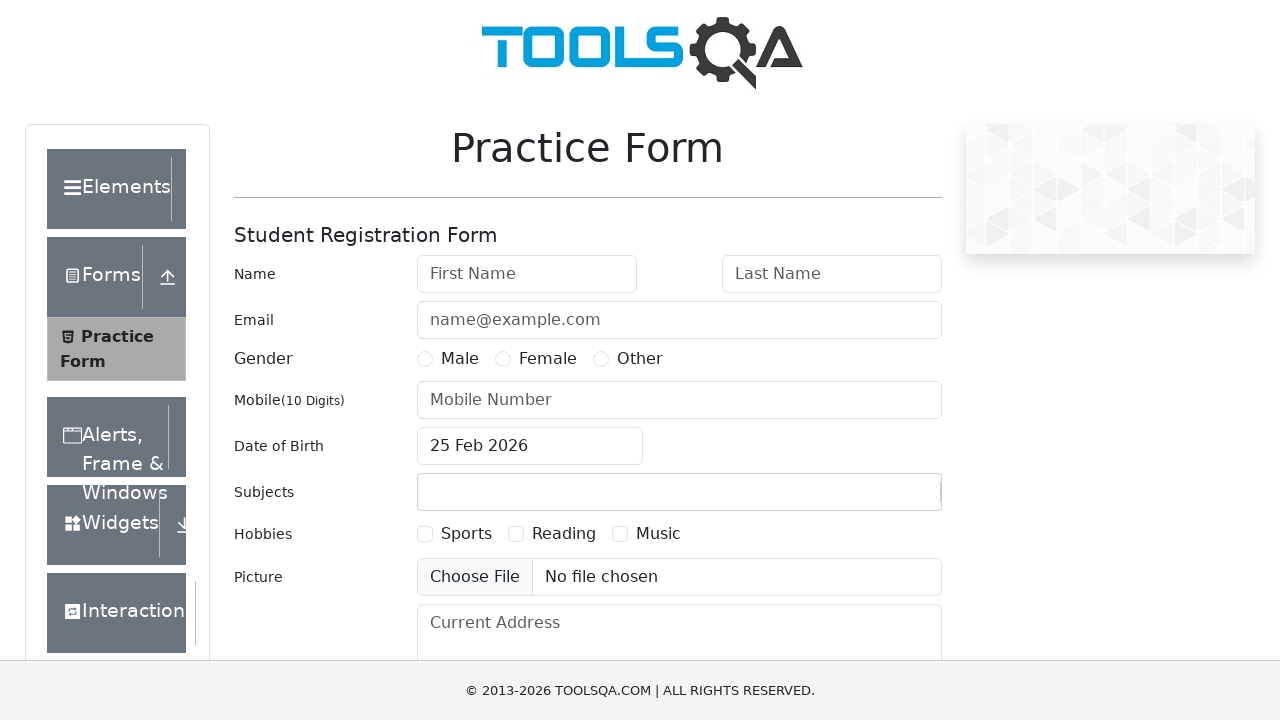

Filled first name field with 'testuser7firstname' on #firstName
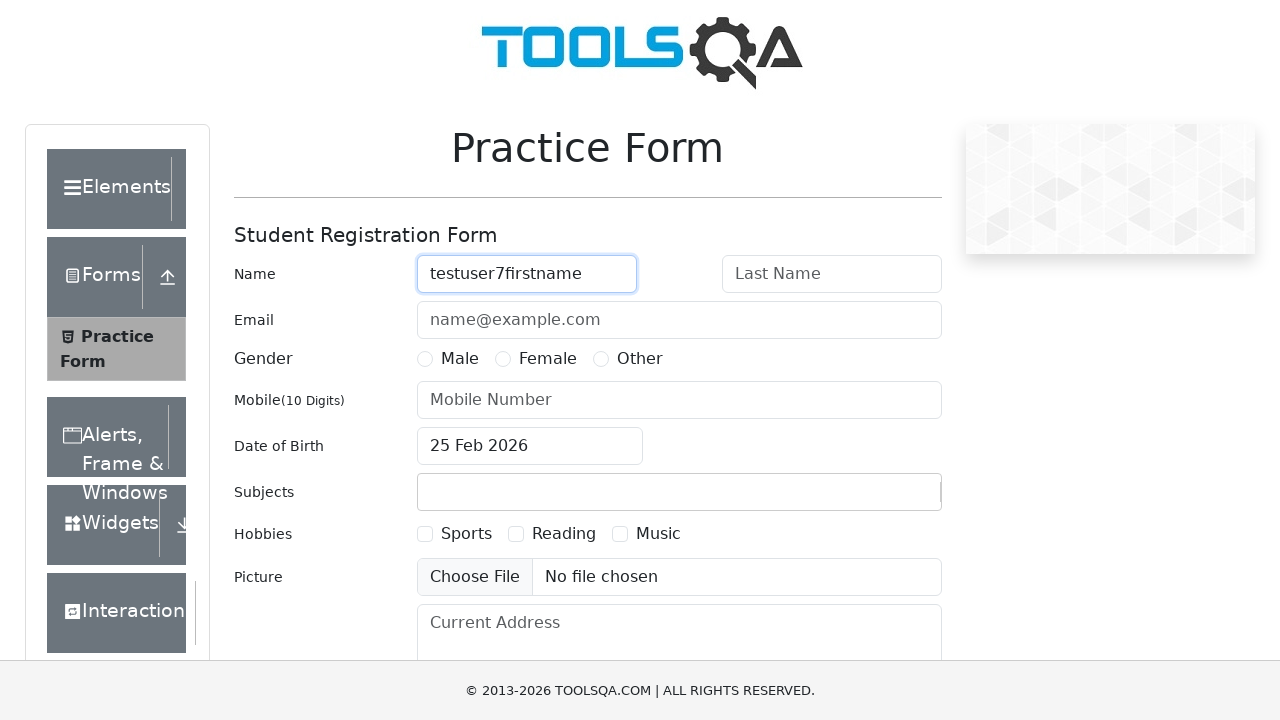

Filled last name field with 'testuser7lastname' on #lastName
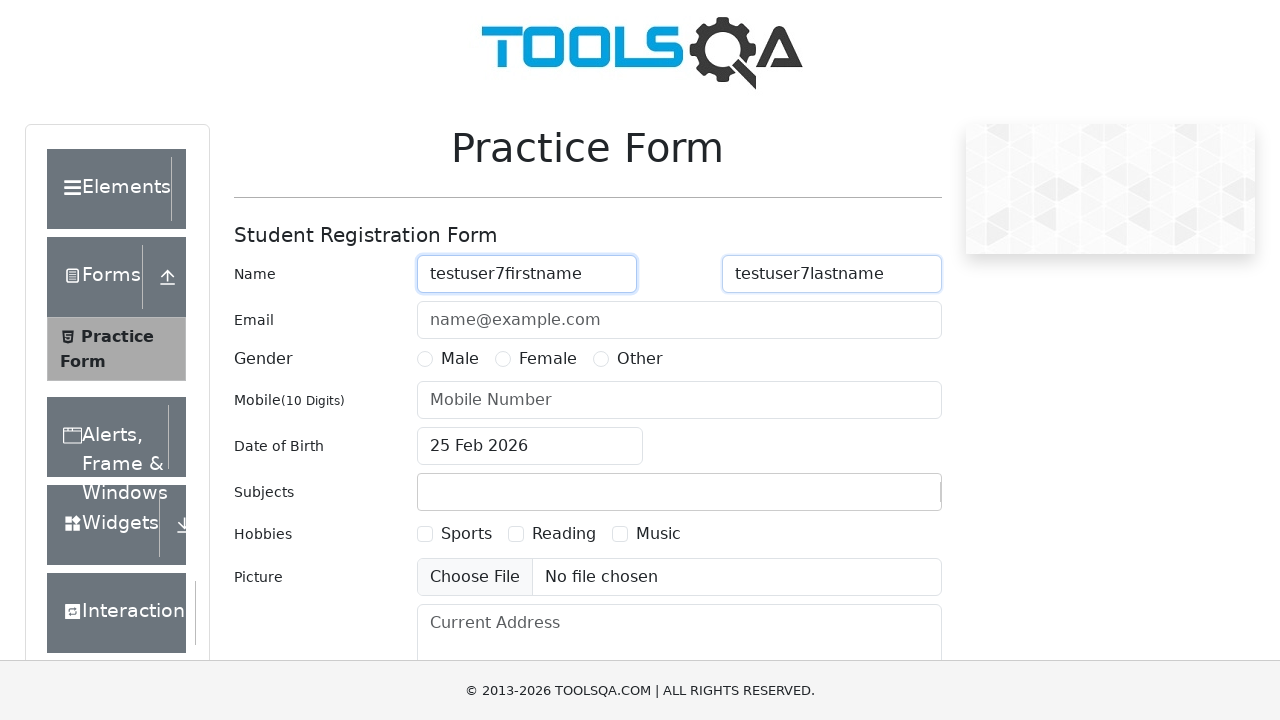

Filled email field with 'testuser7@domain7.com' on #userEmail
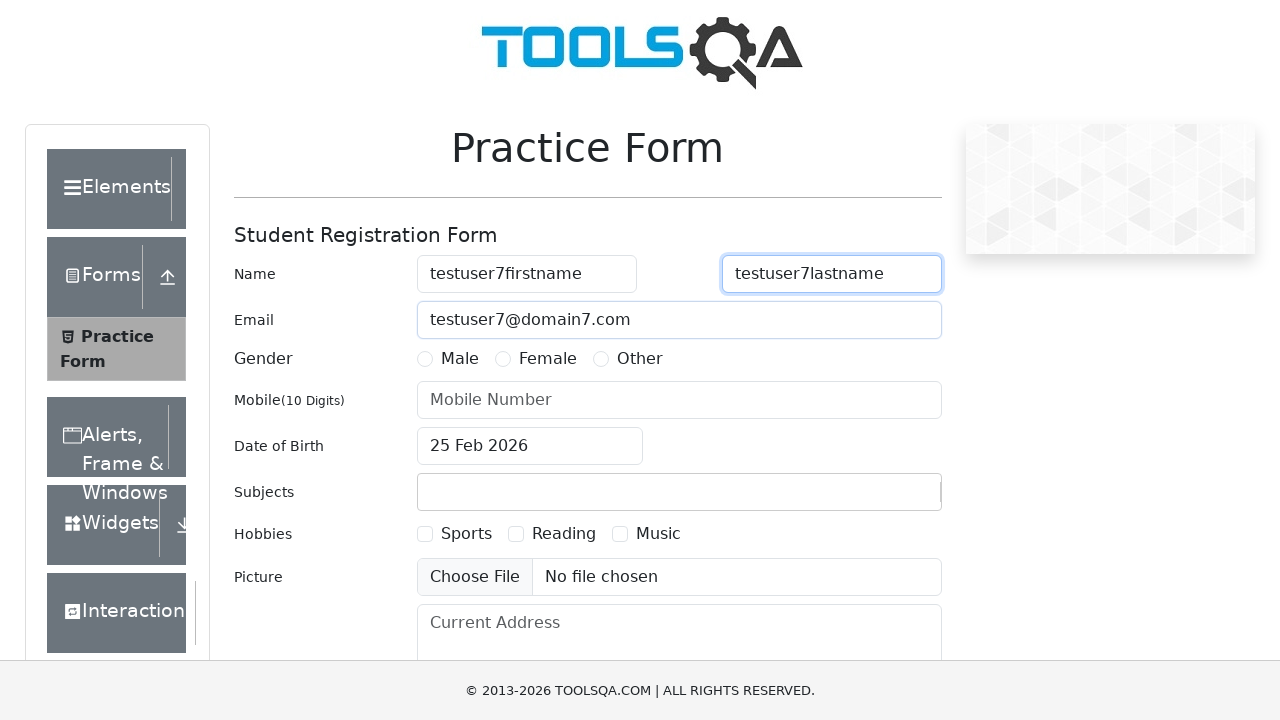

Selected gender radio button (Male) at (460, 359) on label[for='gender-radio-1']
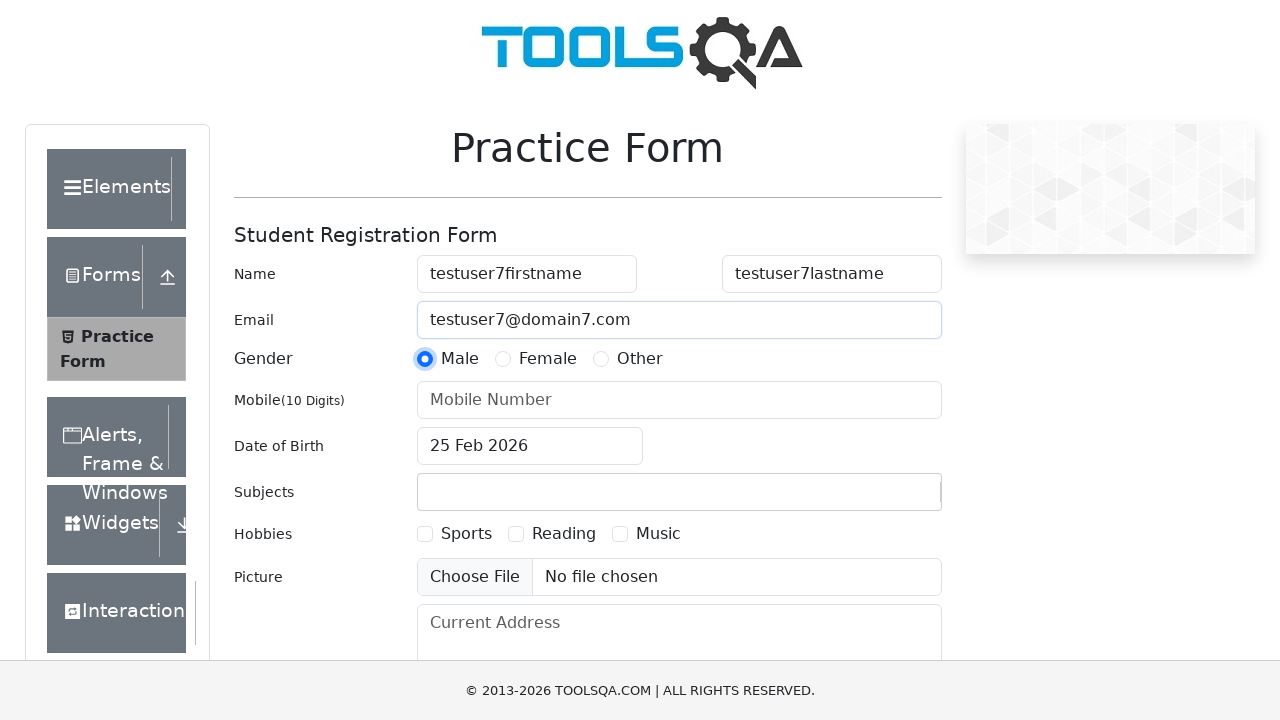

Selected hobbies checkbox (Sports) at (466, 534) on label[for='hobbies-checkbox-1']
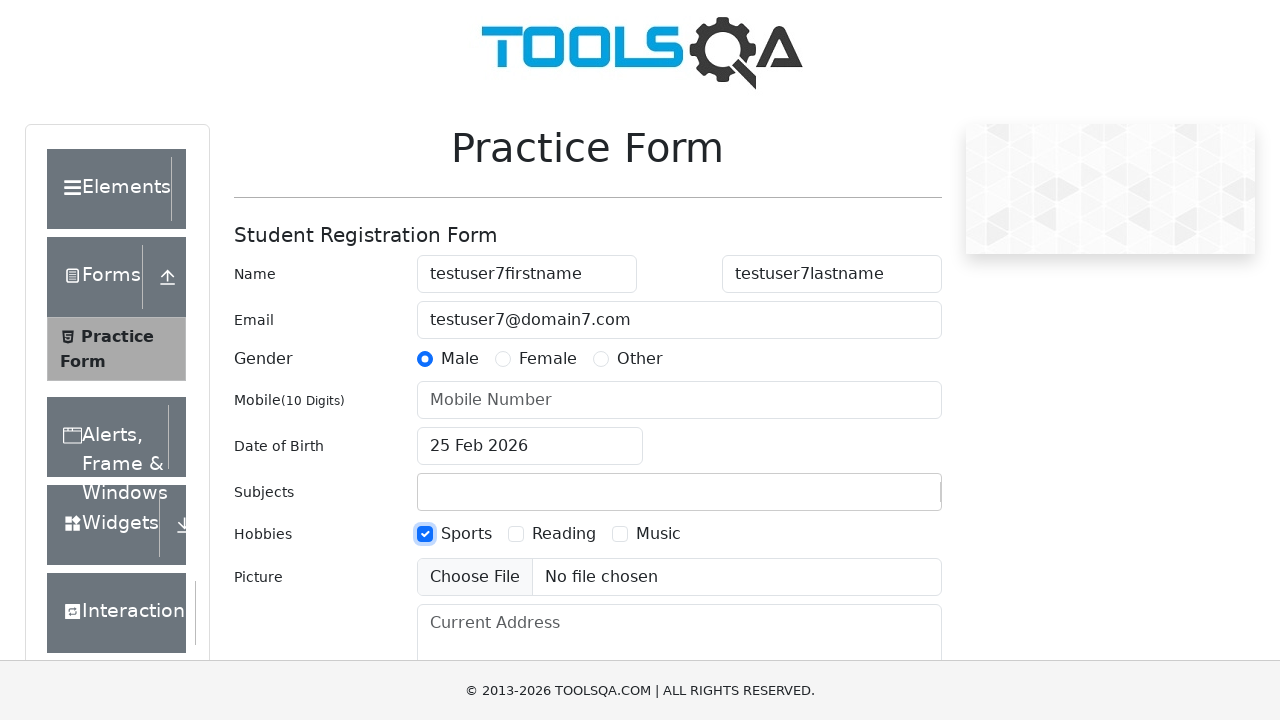

Filled phone number field with '9912345678' on #userNumber
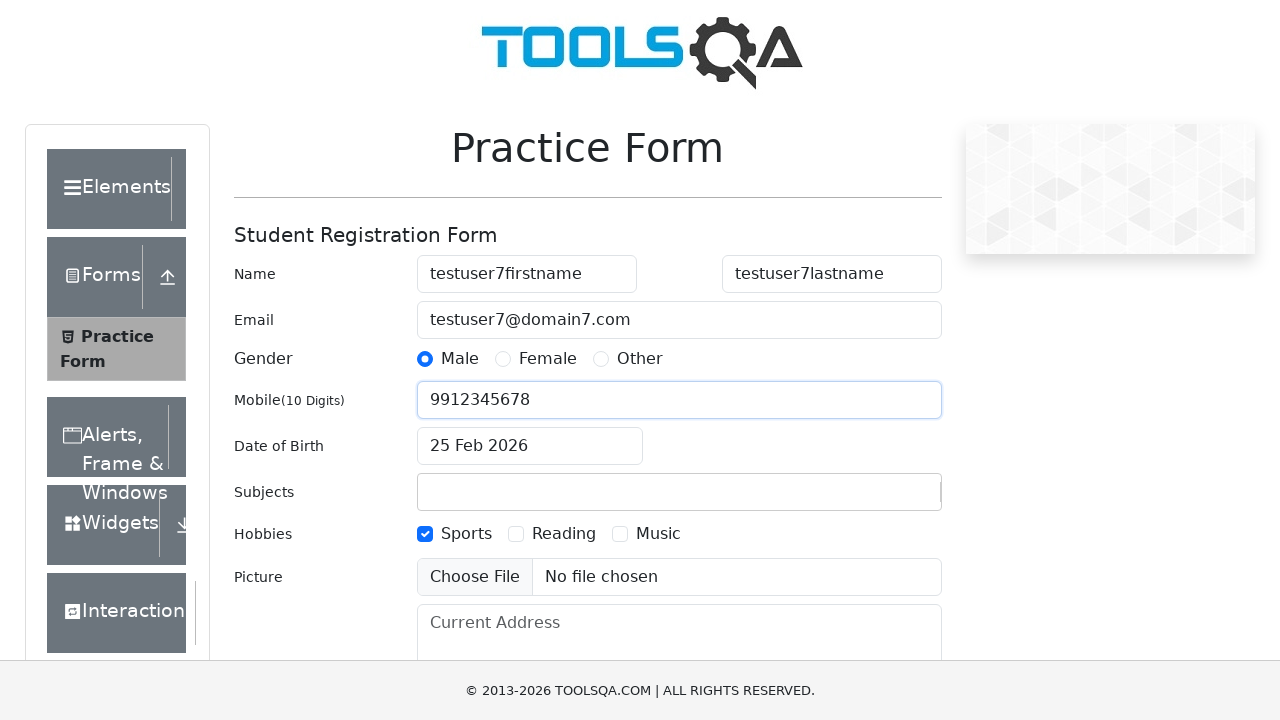

Filled current address field with Lorem Ipsum text on #currentAddress
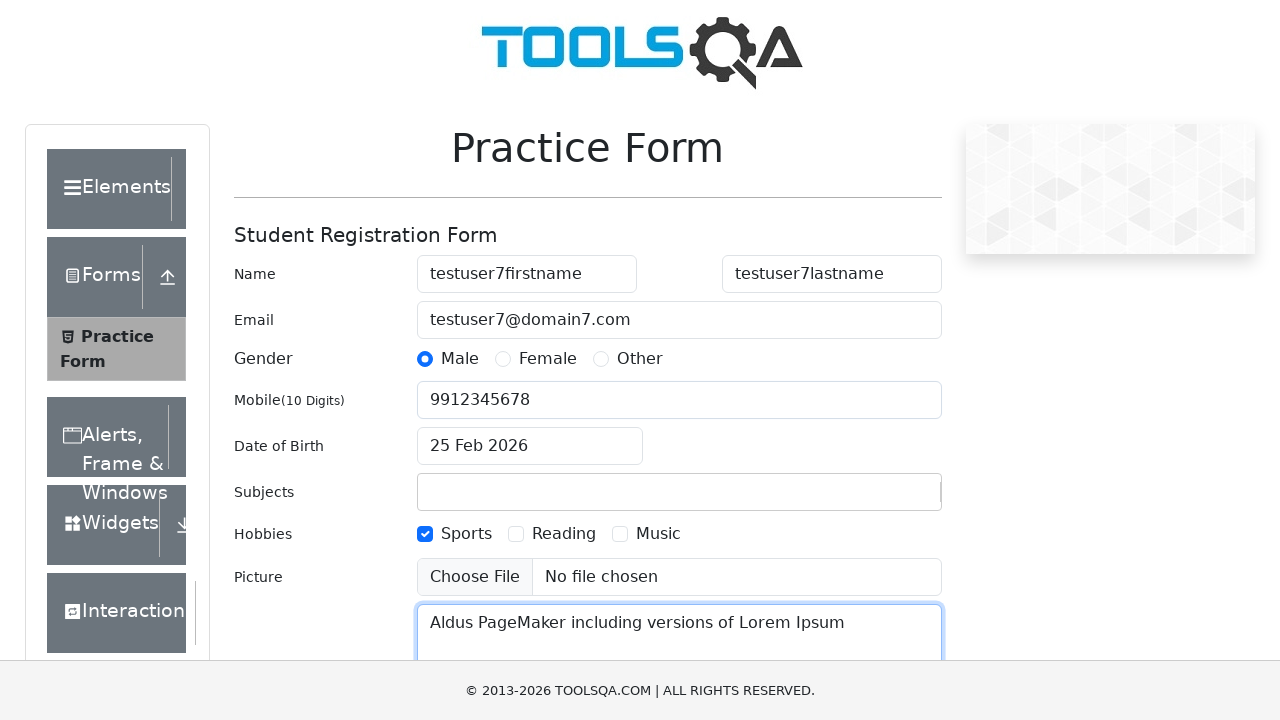

Filled state dropdown input with 'Uttar Pradesh' on input#react-select-3-input
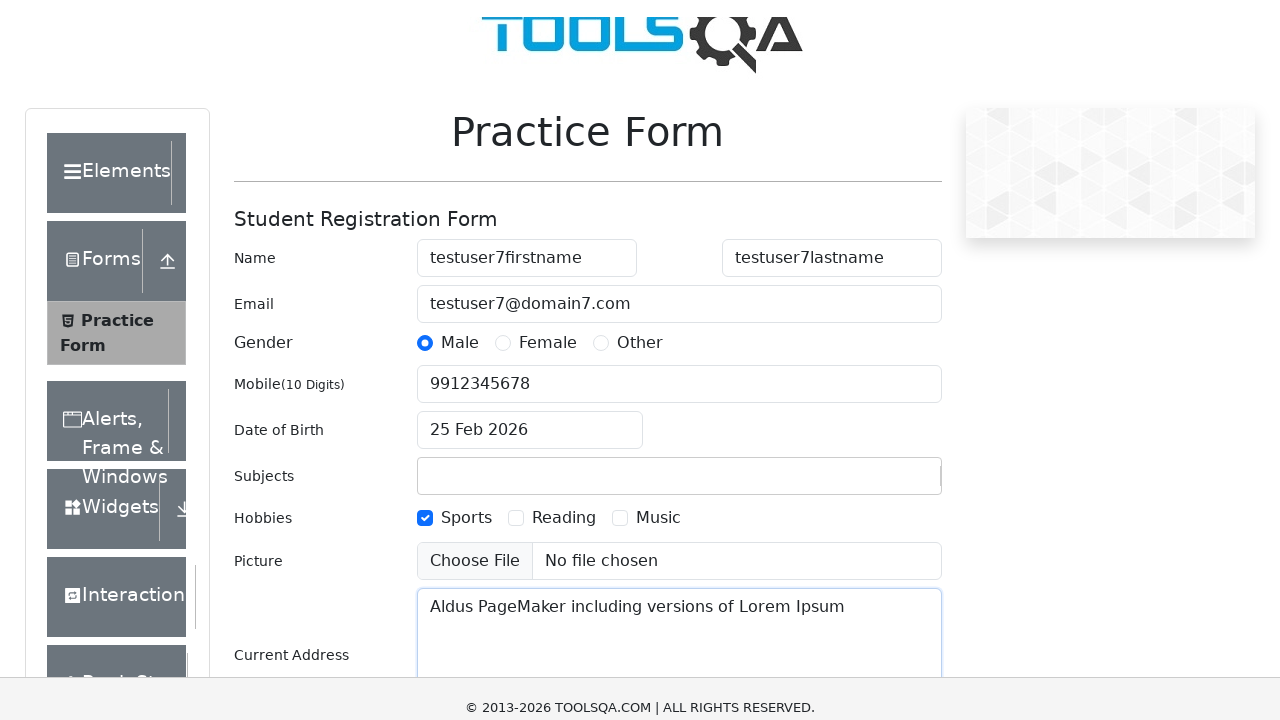

Pressed Enter to select 'Uttar Pradesh' from state dropdown on input#react-select-3-input
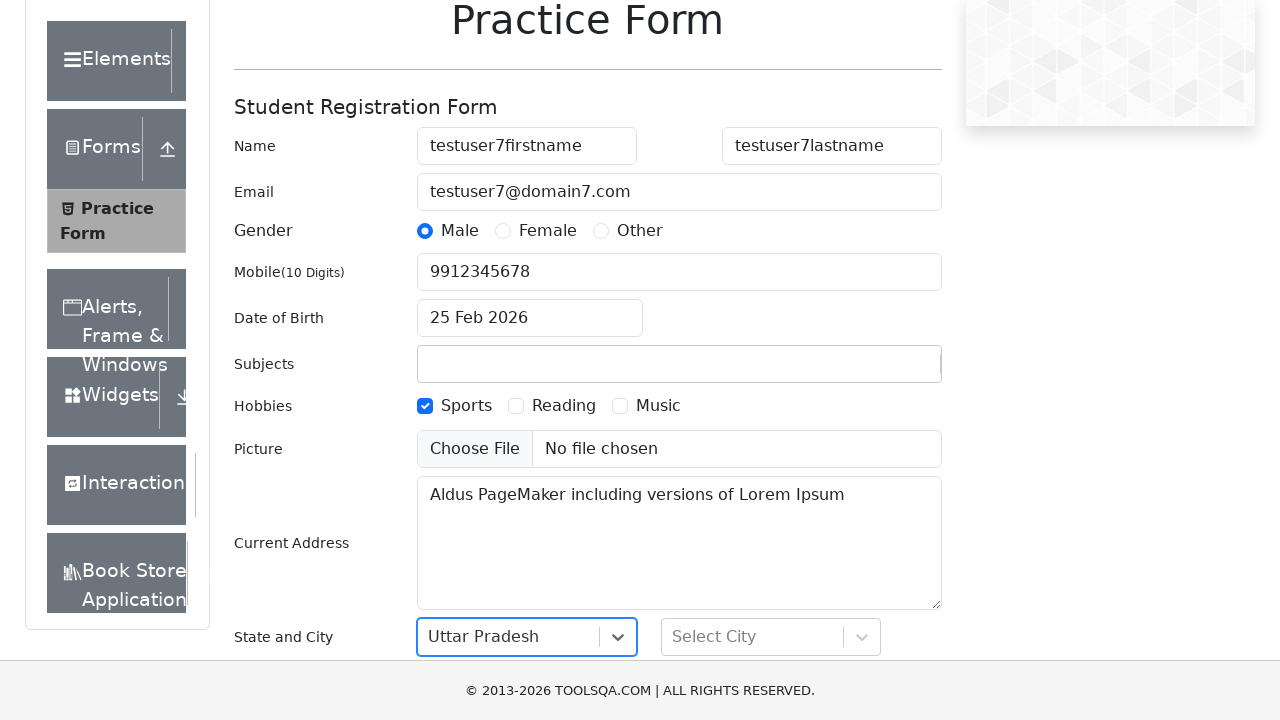

Filled city dropdown input with 'Agra' on input#react-select-4-input
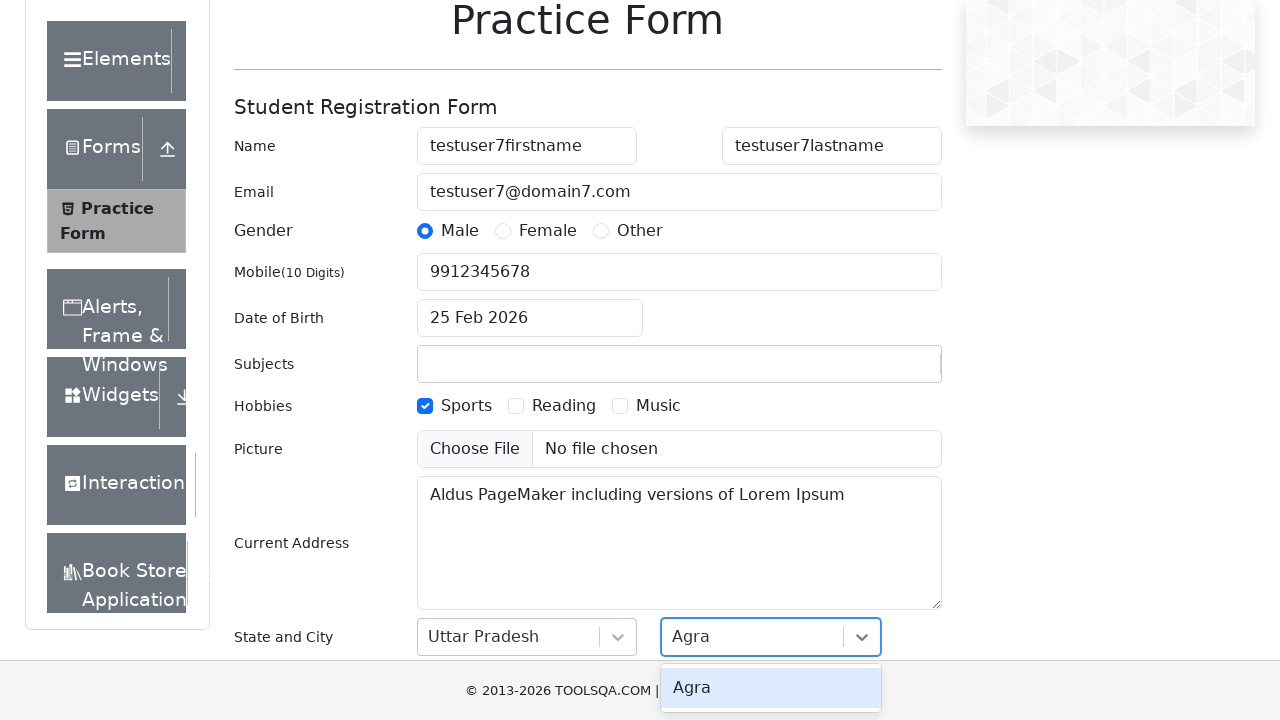

Pressed Enter to select 'Agra' from city dropdown on input#react-select-4-input
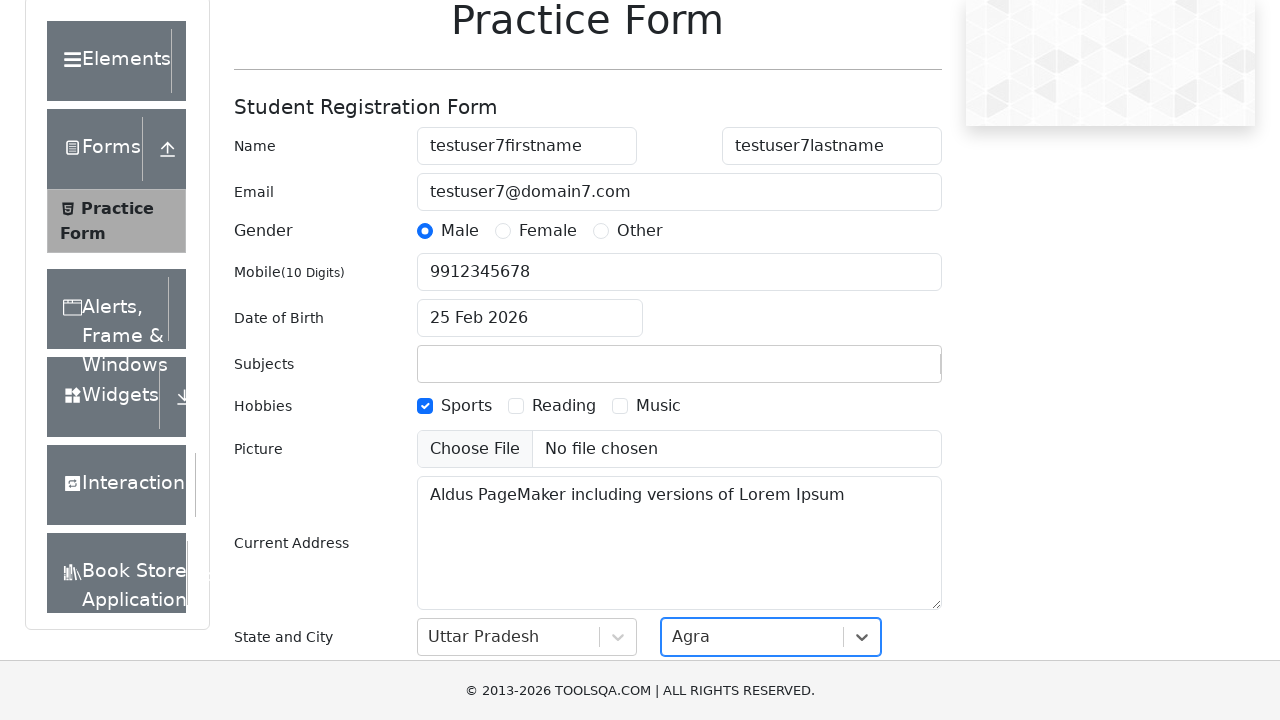

Clicked submit button to submit the form at (885, 499) on #submit
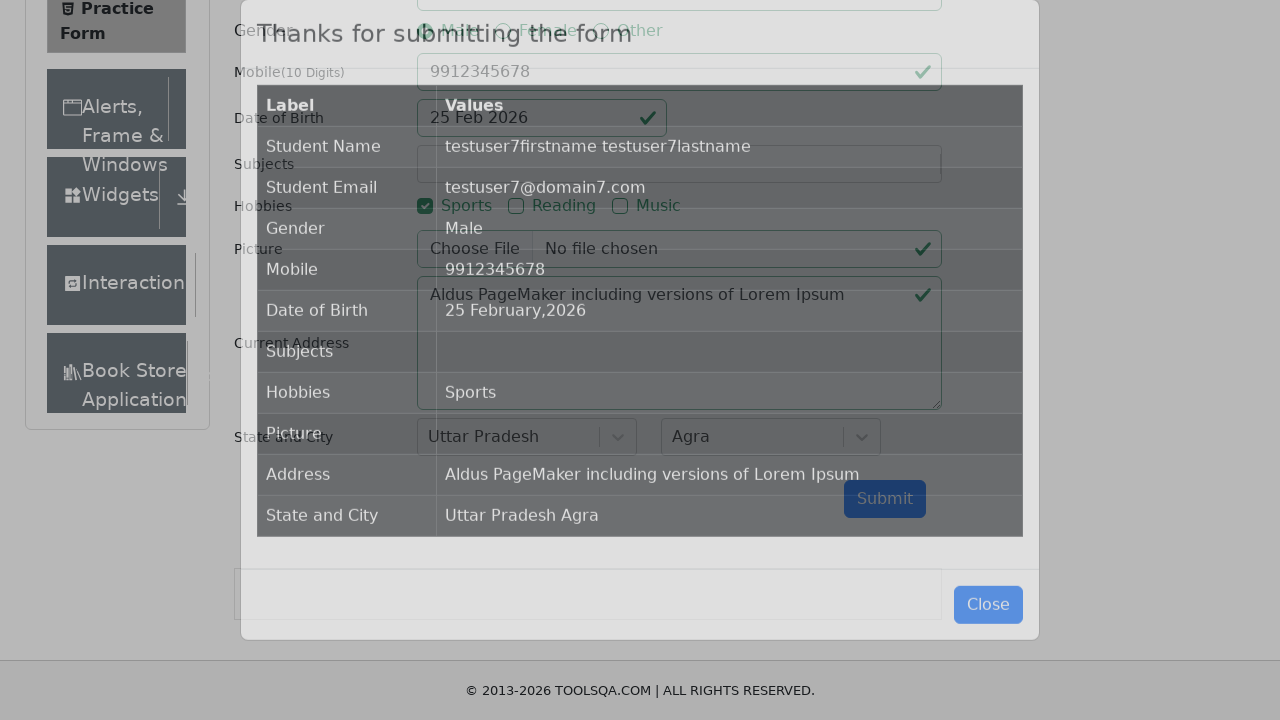

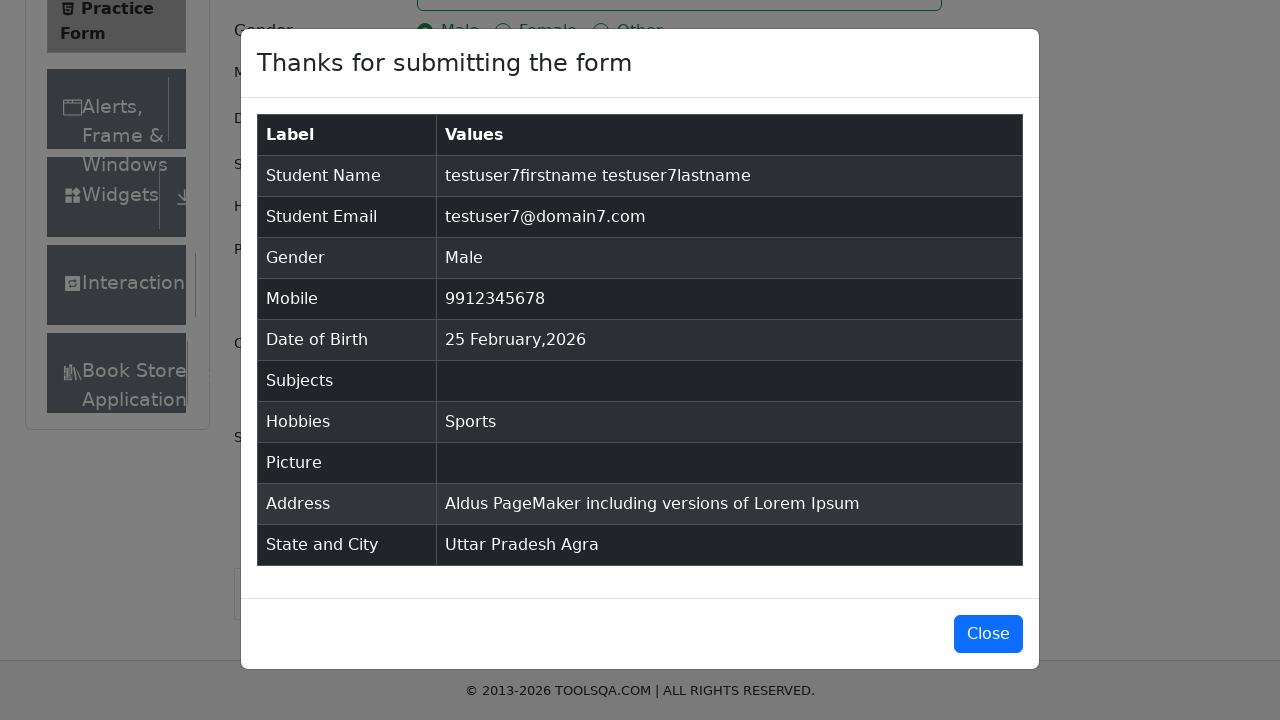